Tests dynamic loading functionality by clicking a button and waiting for content to appear after a loading indicator disappears

Starting URL: https://the-internet.herokuapp.com/dynamic_loading/1

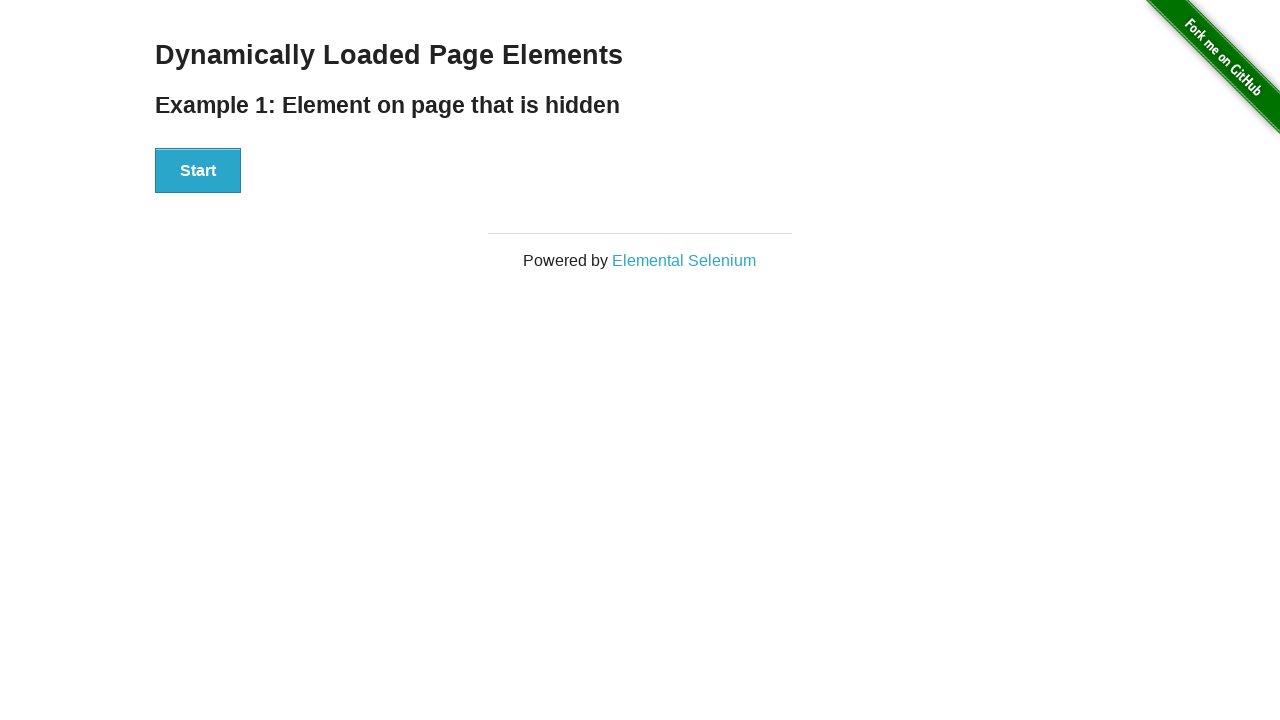

Clicked Start button to trigger dynamic loading at (198, 171) on xpath=//button[text()='Start']
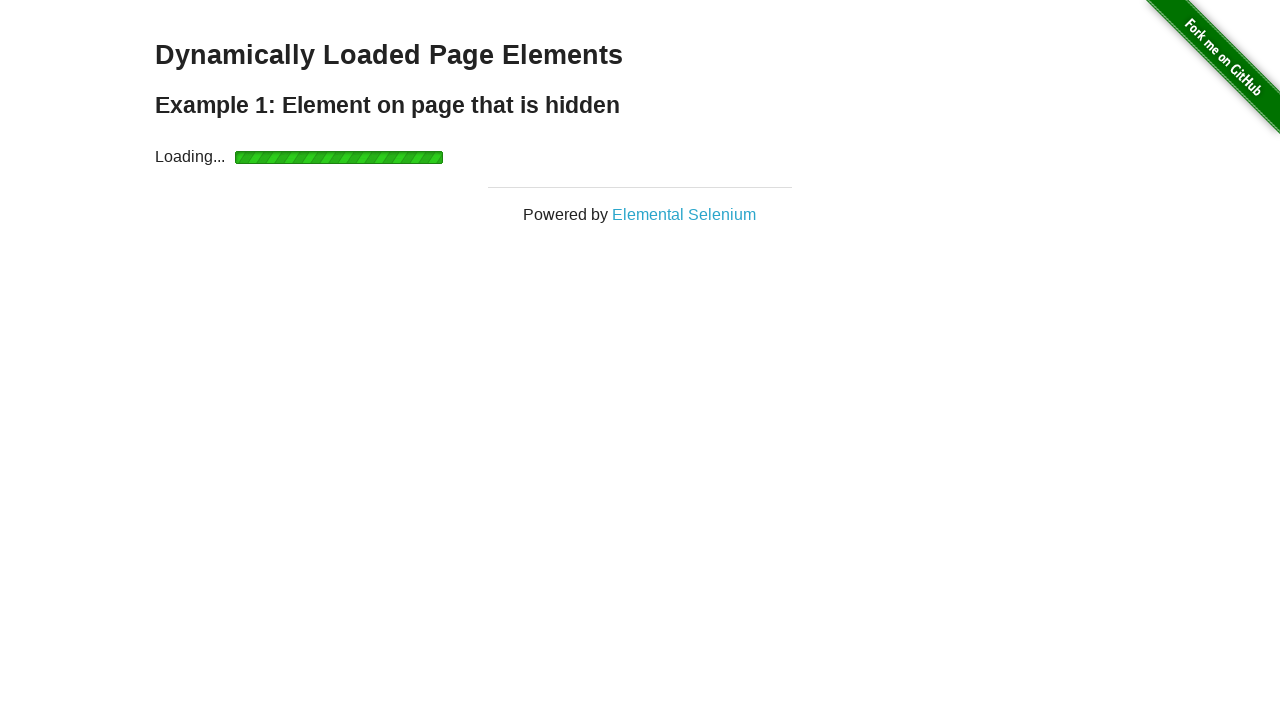

Loading indicator disappeared
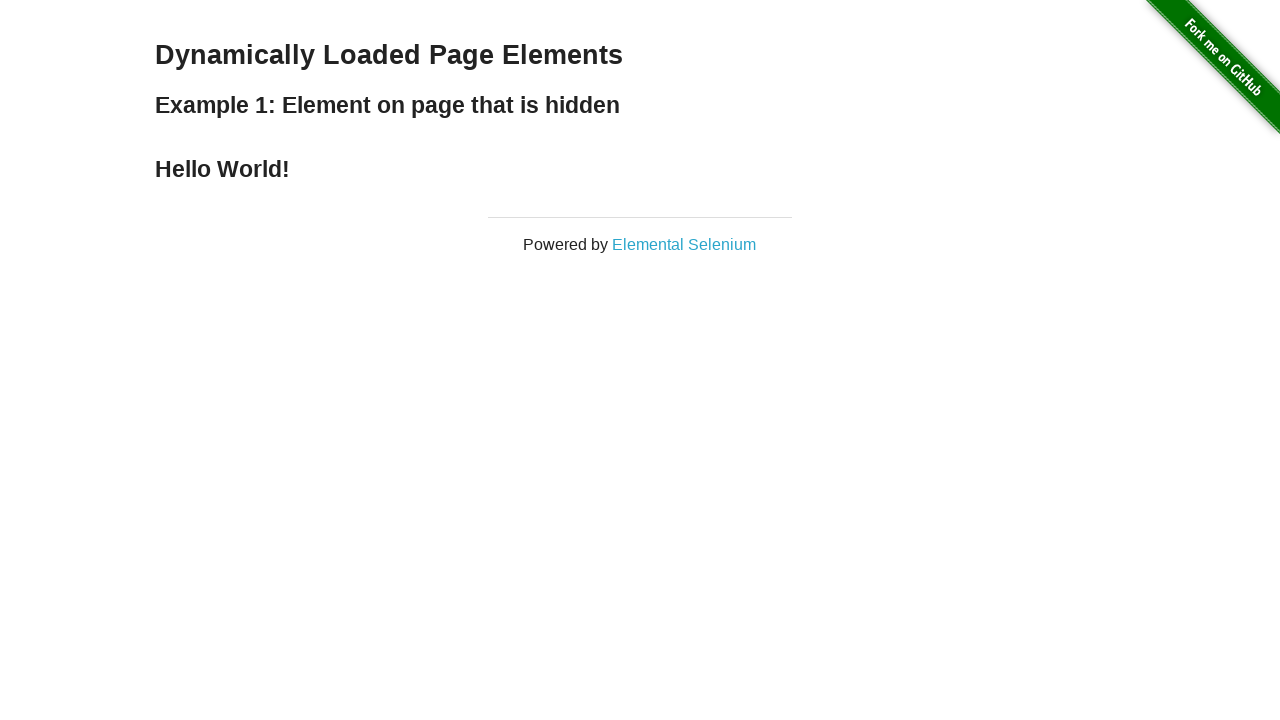

Dynamically loaded finish text appeared
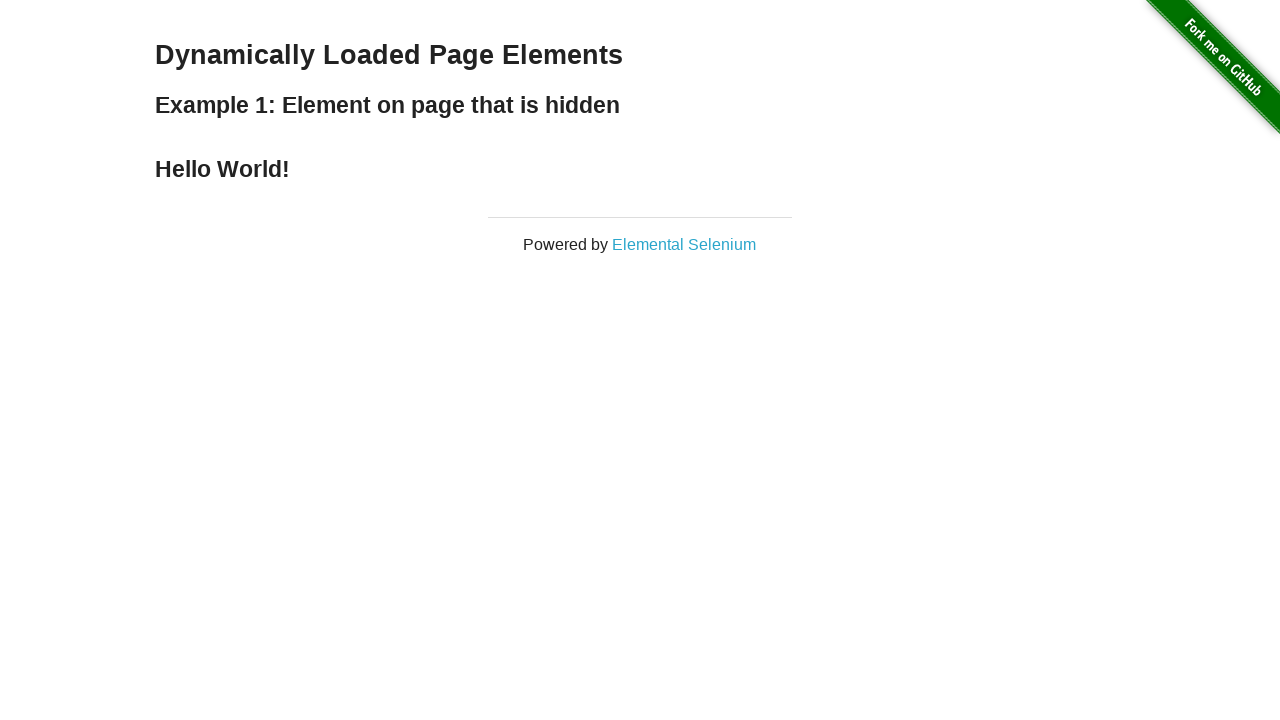

Retrieved finish text: 
    Hello World!
  
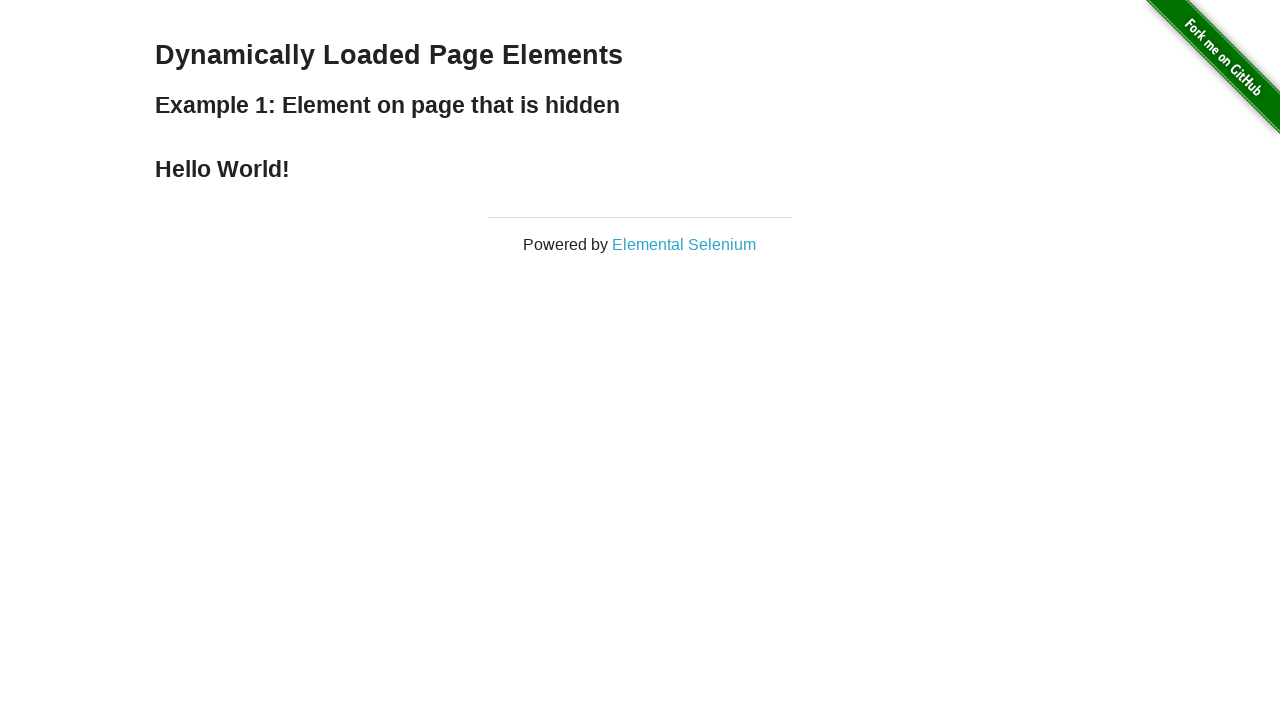

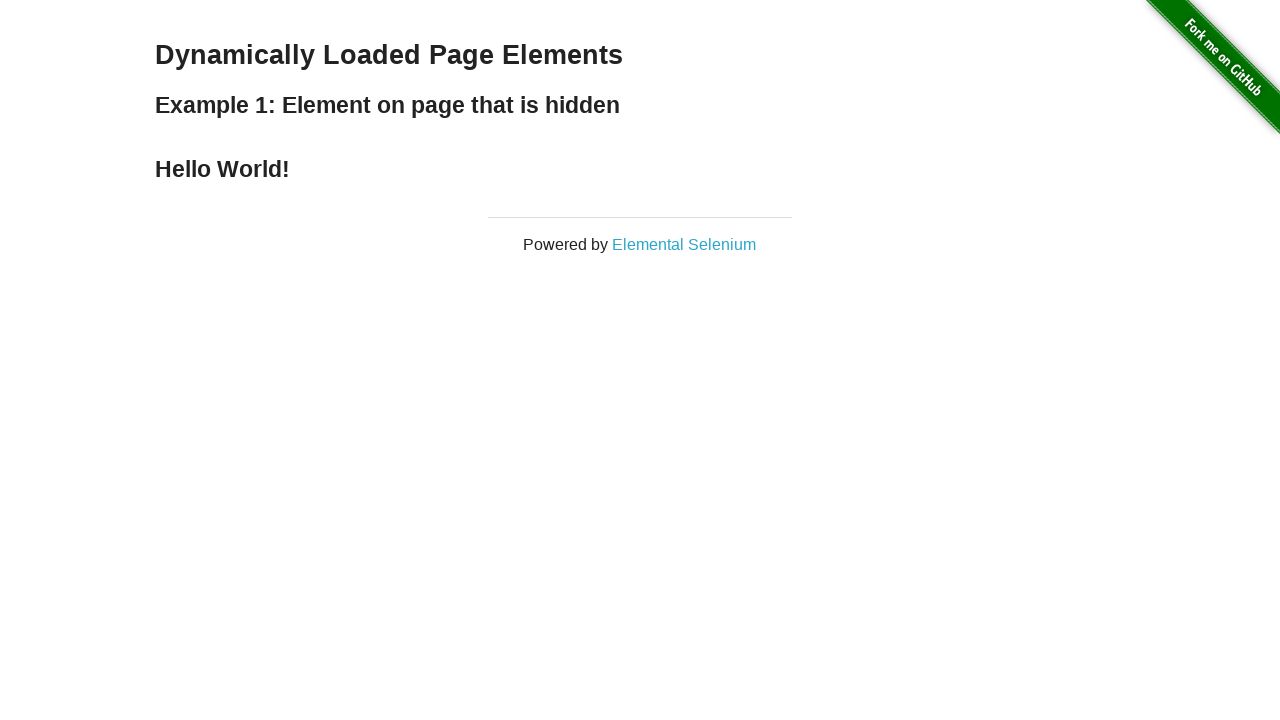